Tests frame navigation by clicking on nested frames link and switching to a frame to verify content

Starting URL: https://the-internet.herokuapp.com/

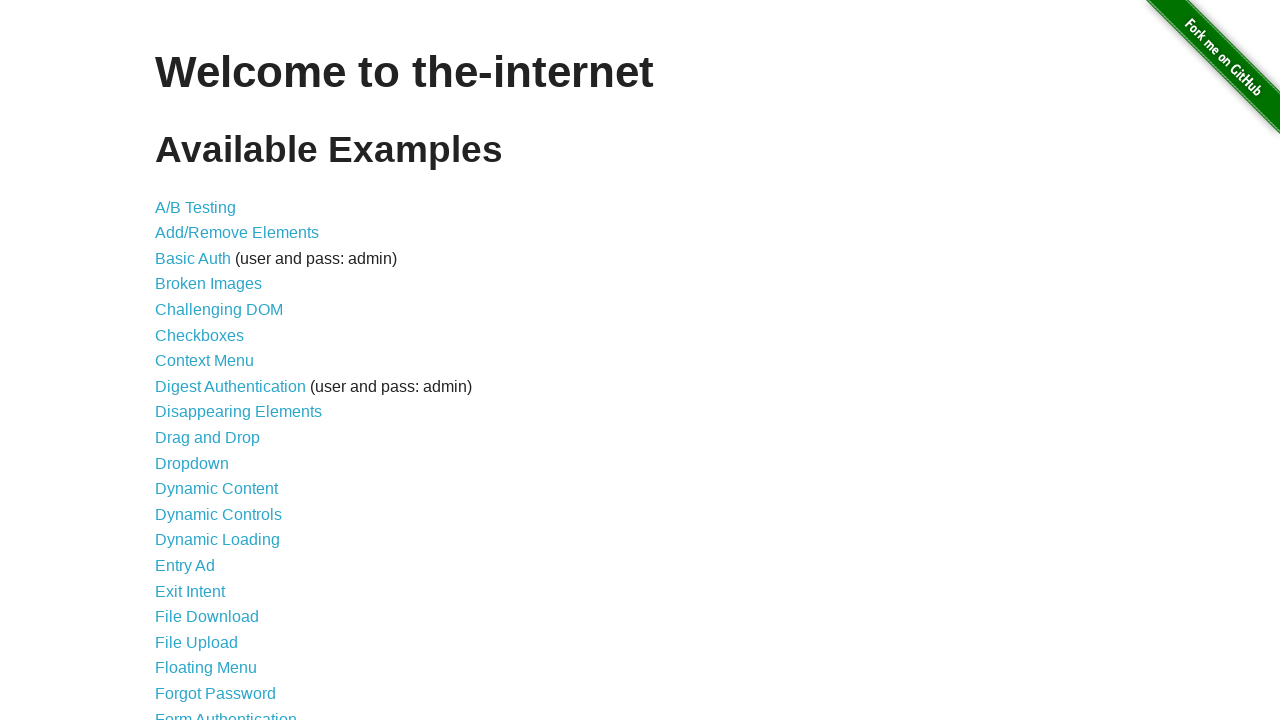

Navigated to the-internet.herokuapp.com
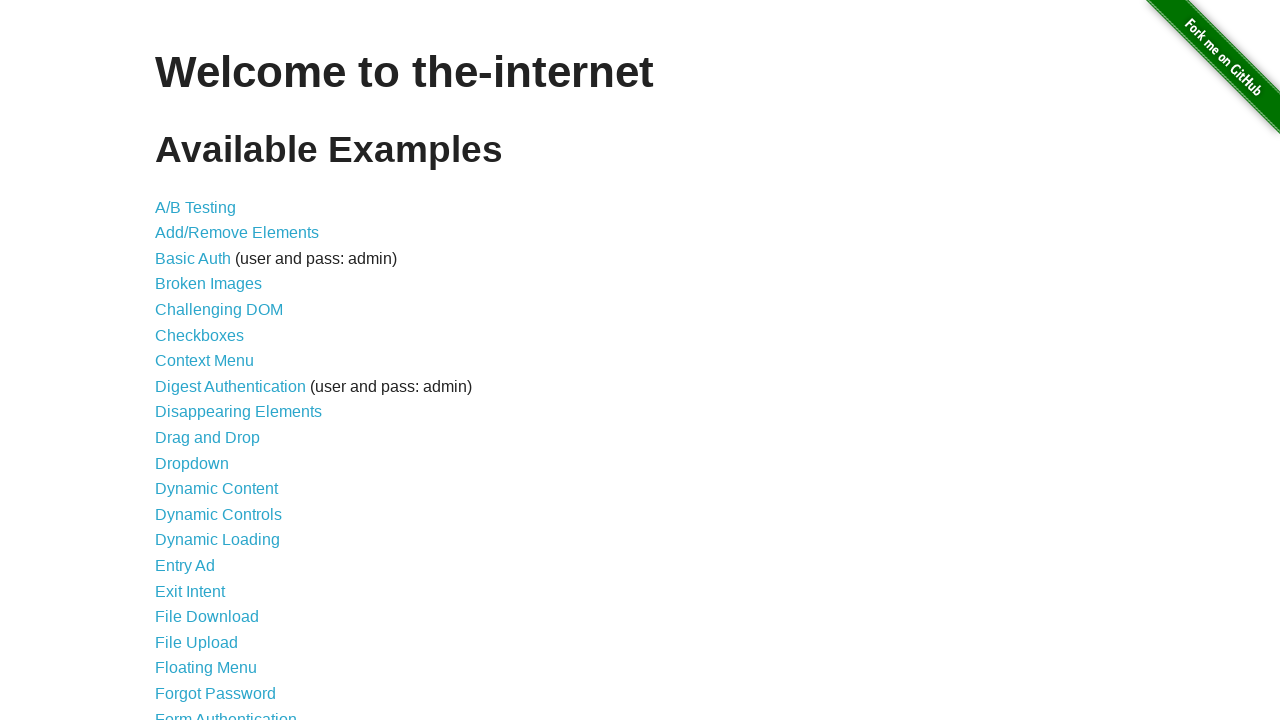

Clicked on Nested Frames link at (210, 395) on xpath=//a[text()='Nested Frames']
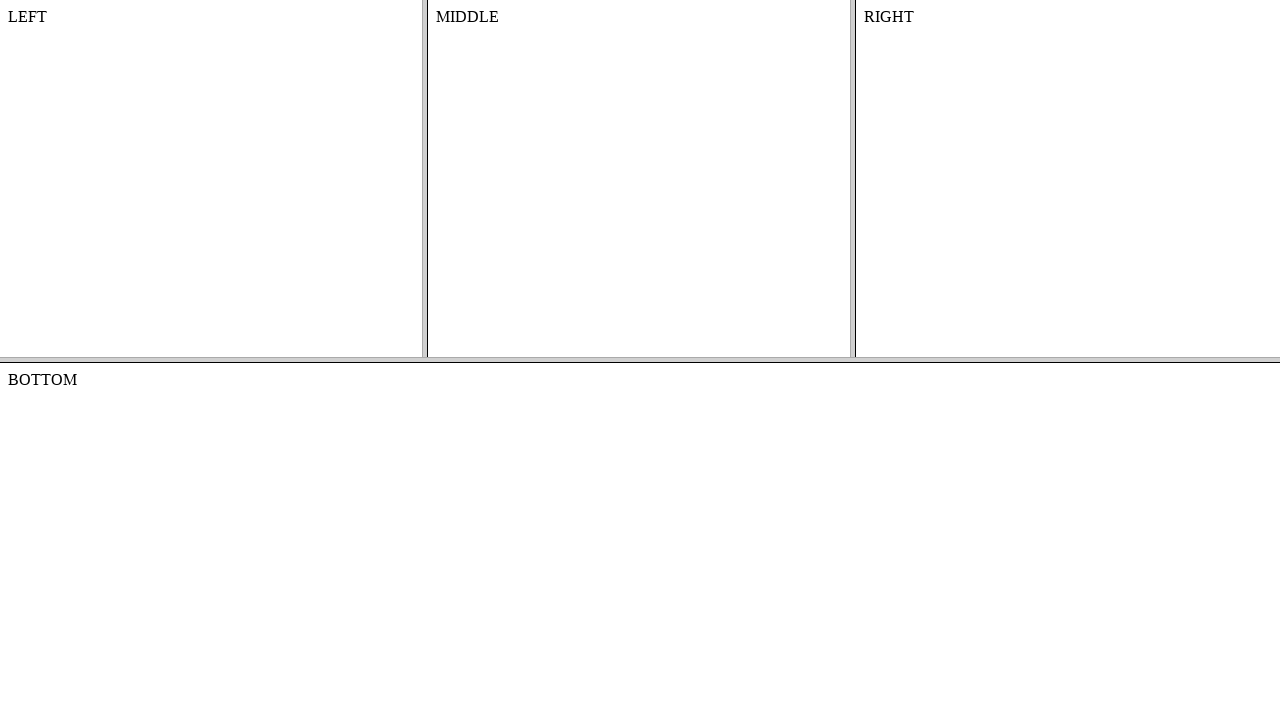

Located bottom nested frame
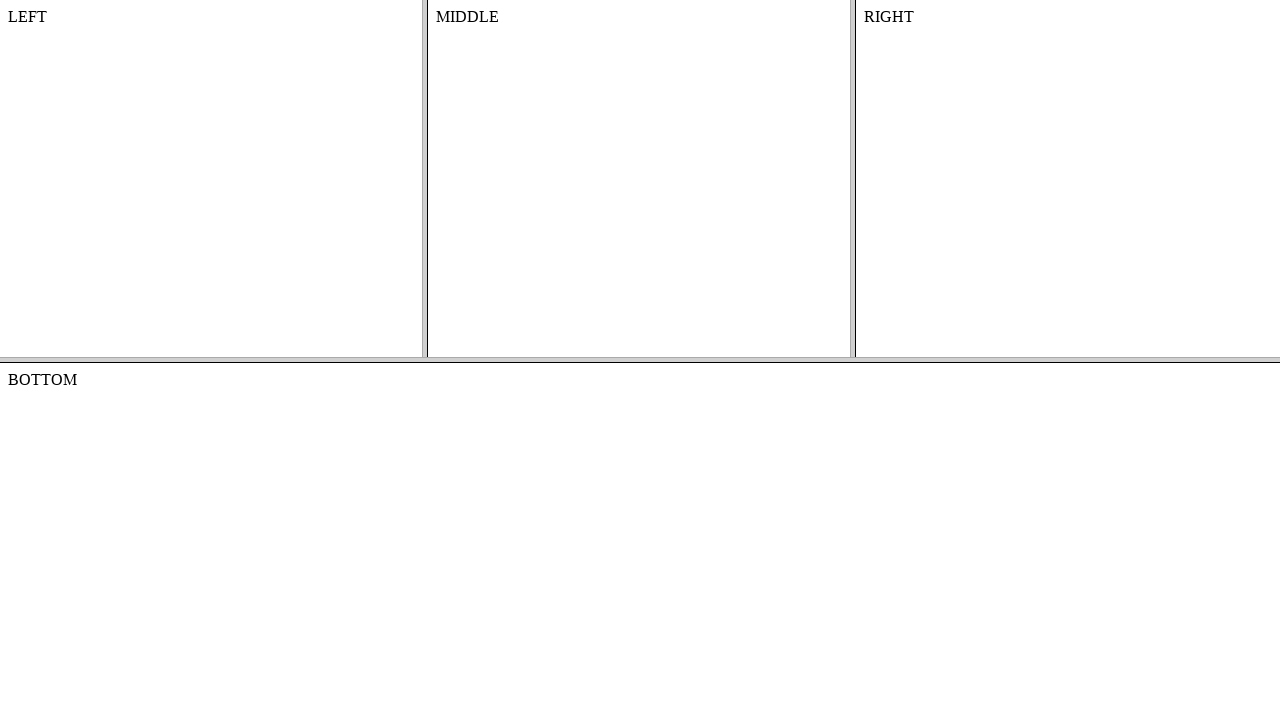

Bottom frame body content loaded and verified
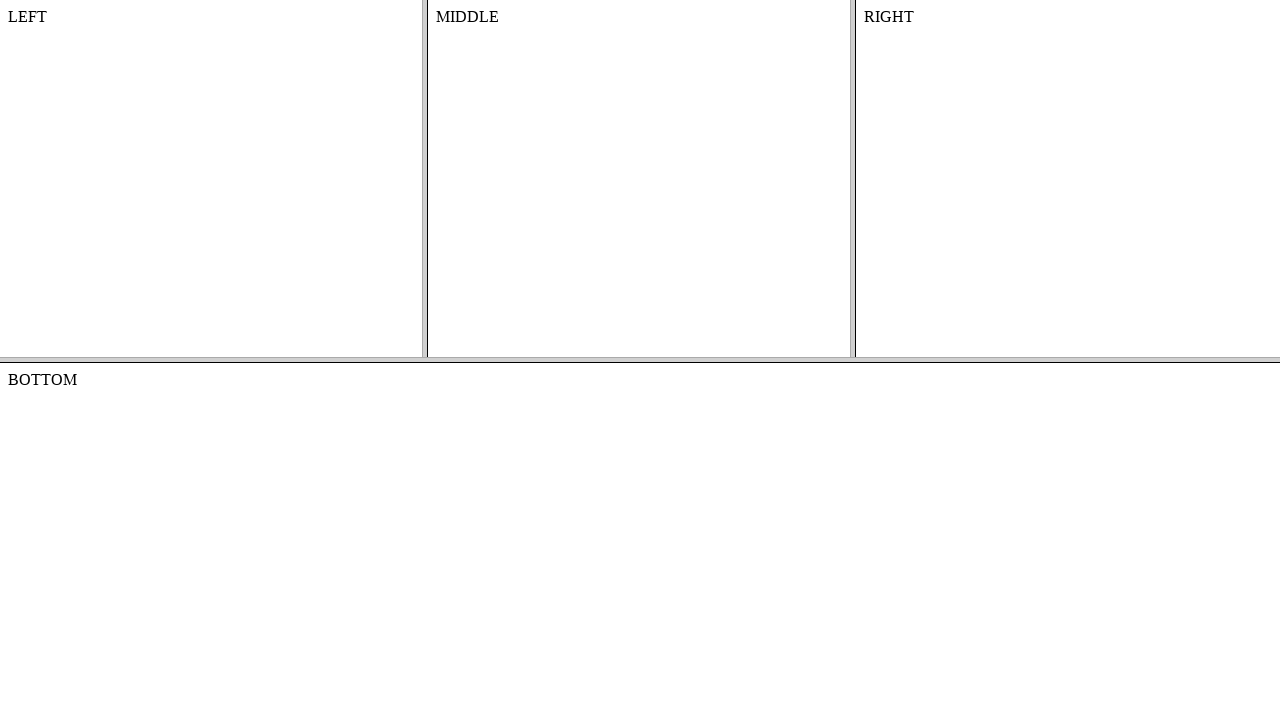

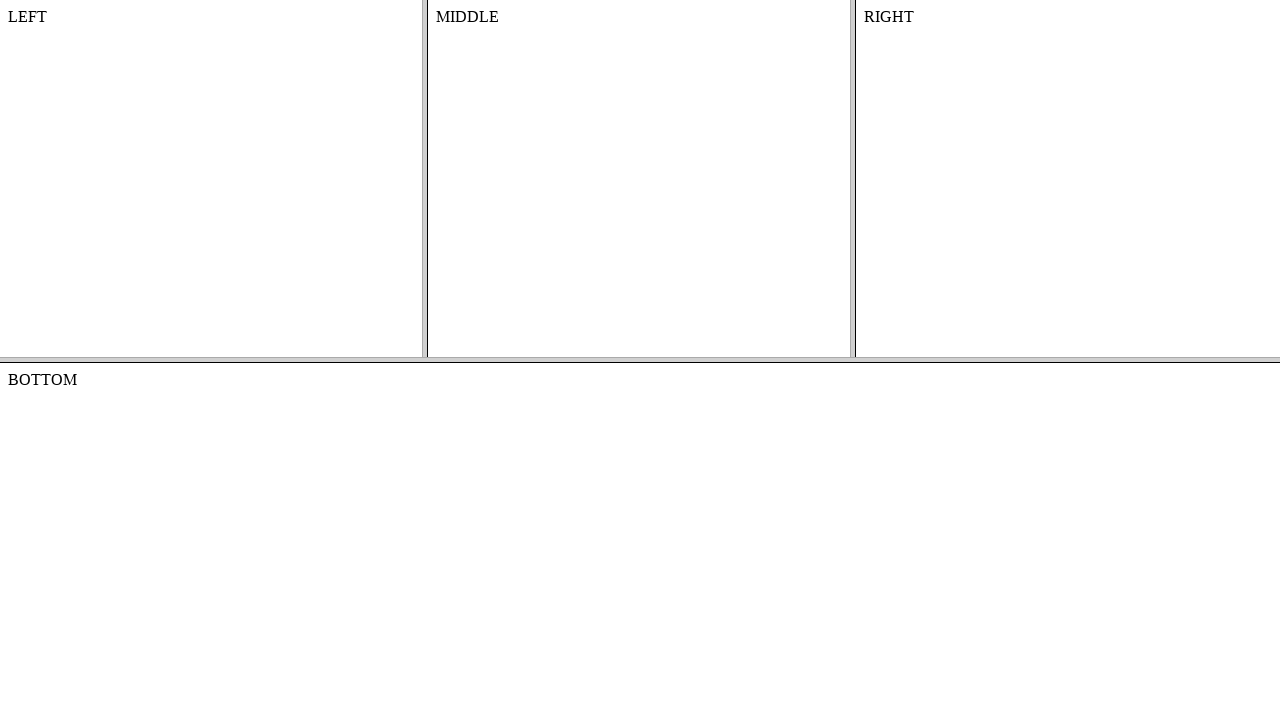